Tests an e-commerce site by searching for products, adding them to cart, and applying a promo code at checkout

Starting URL: https://rahulshettyacademy.com/seleniumPractise/#/

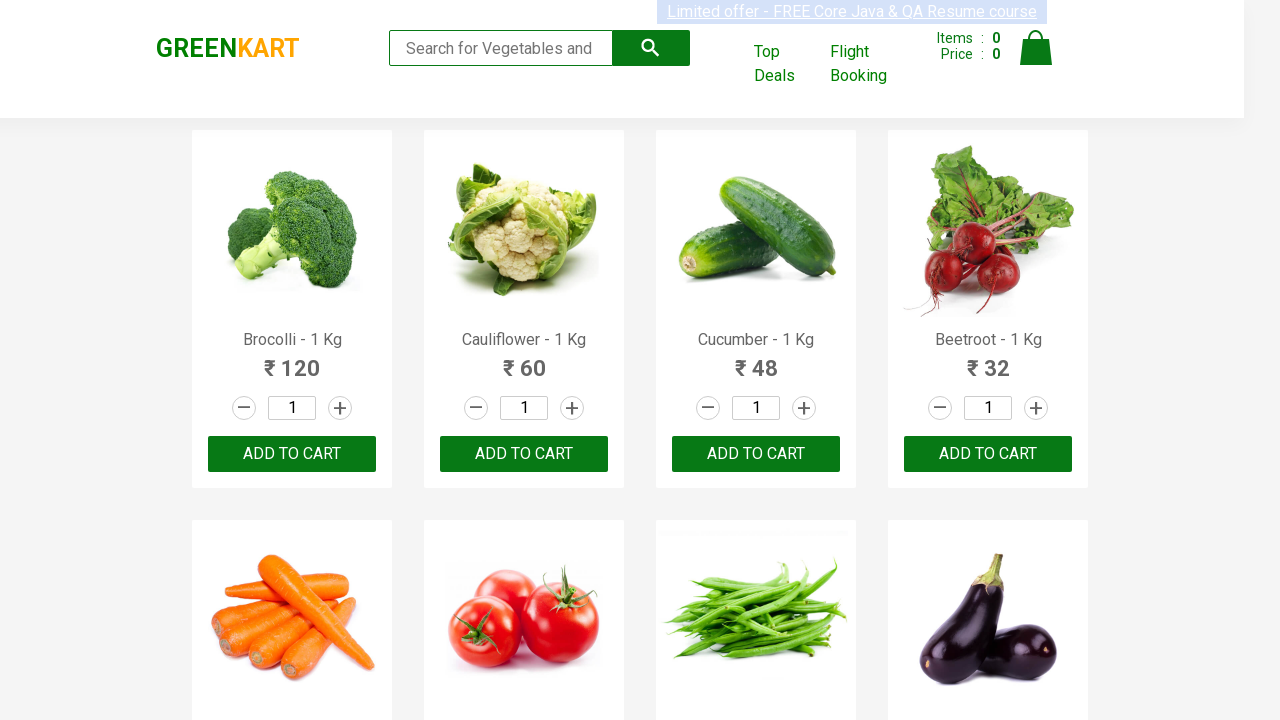

Filled search field with 'ber' to filter products on input.search-keyword
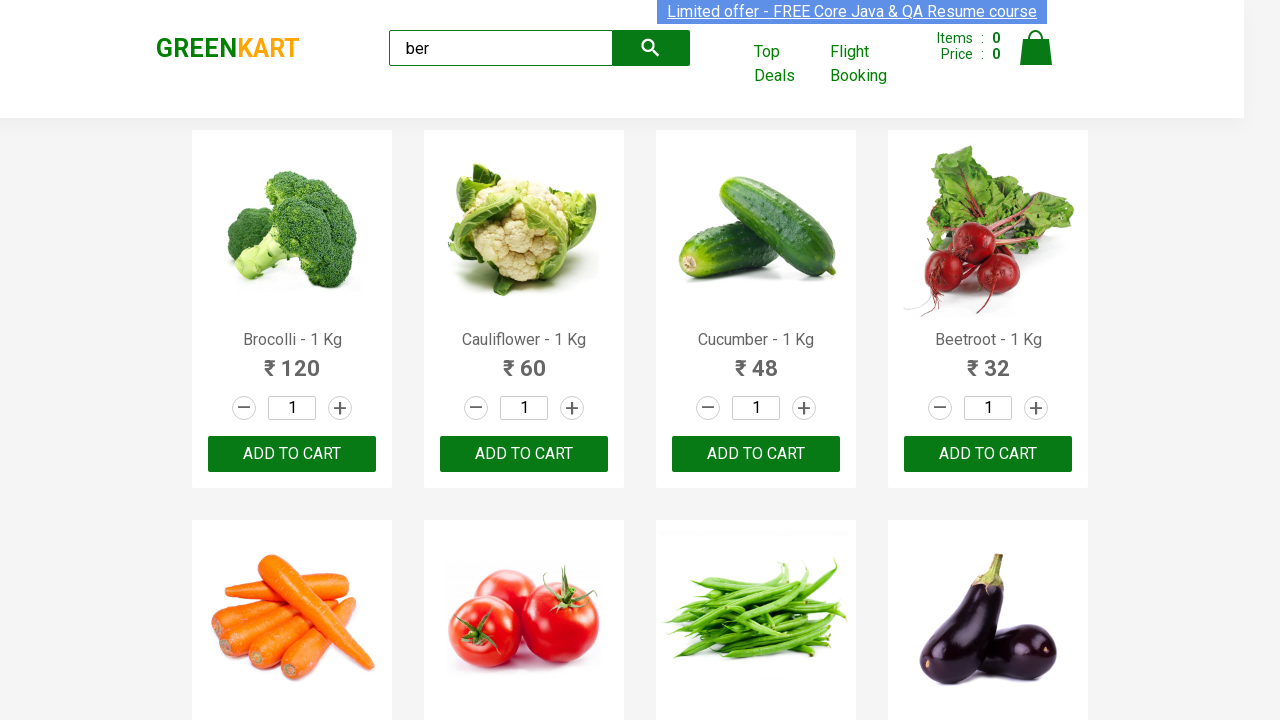

Waited for search results to load (4 seconds)
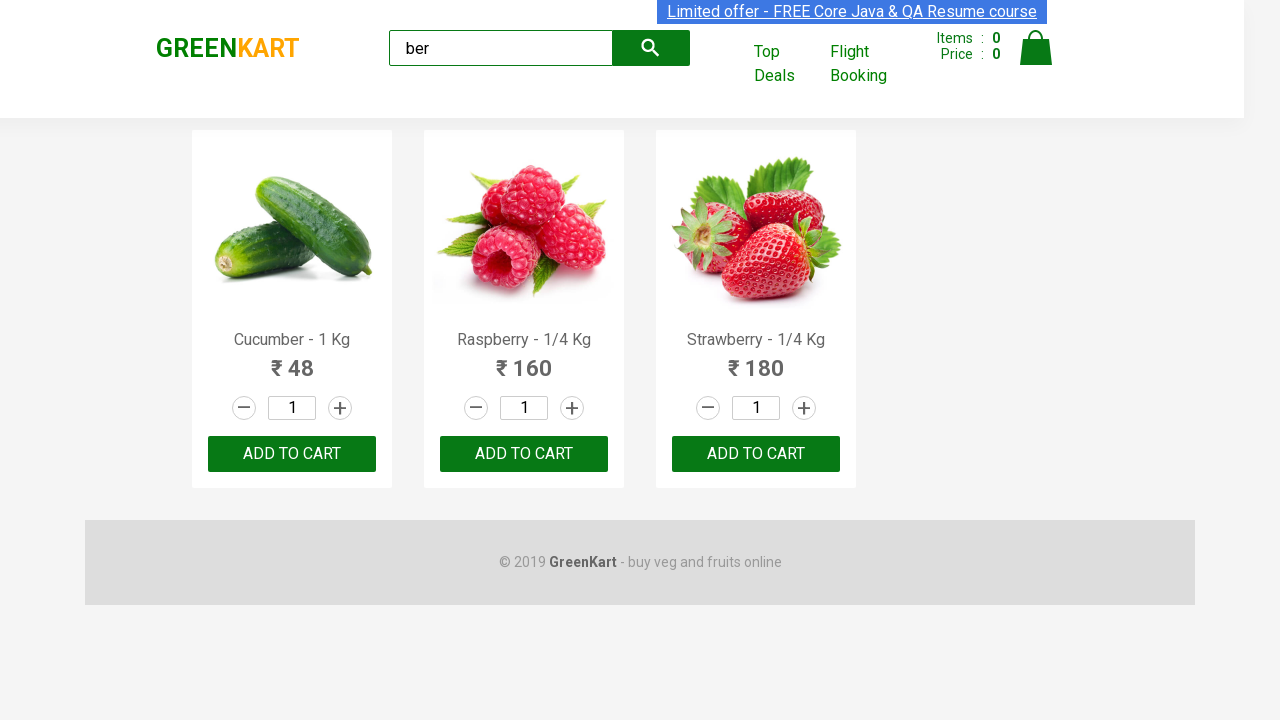

Counted products: 3 items displayed
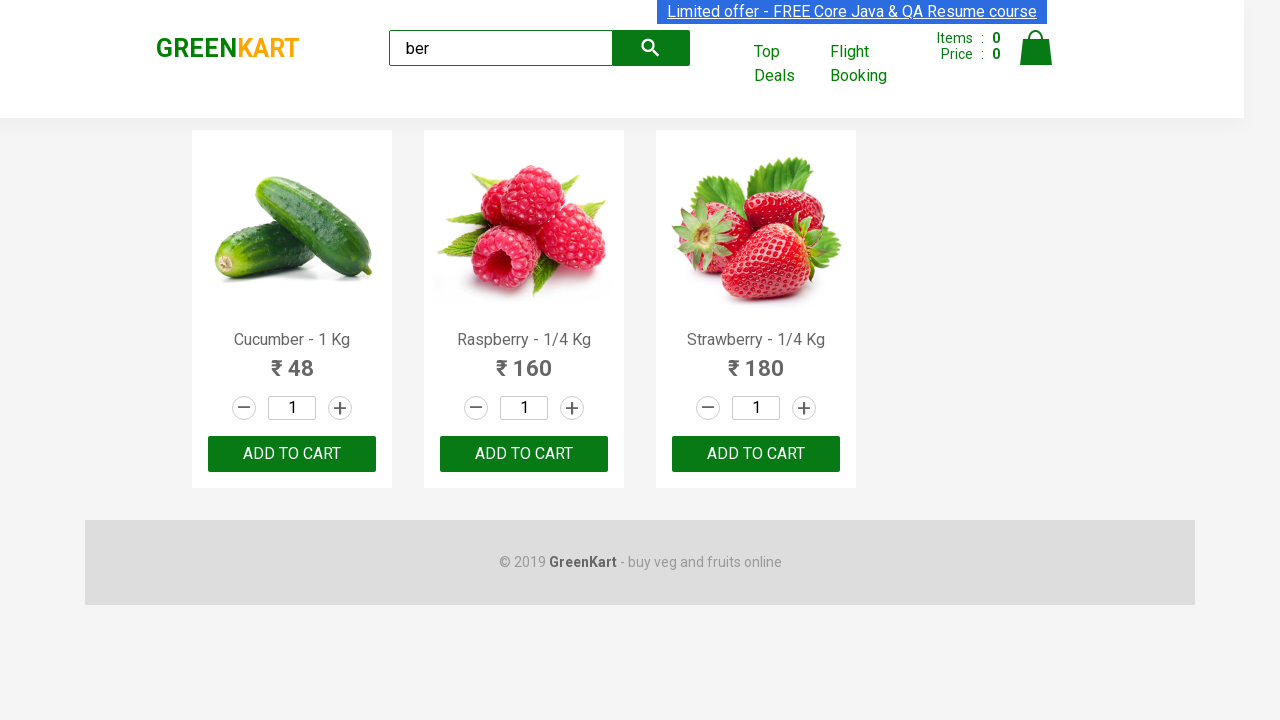

Verified that exactly 3 products are displayed
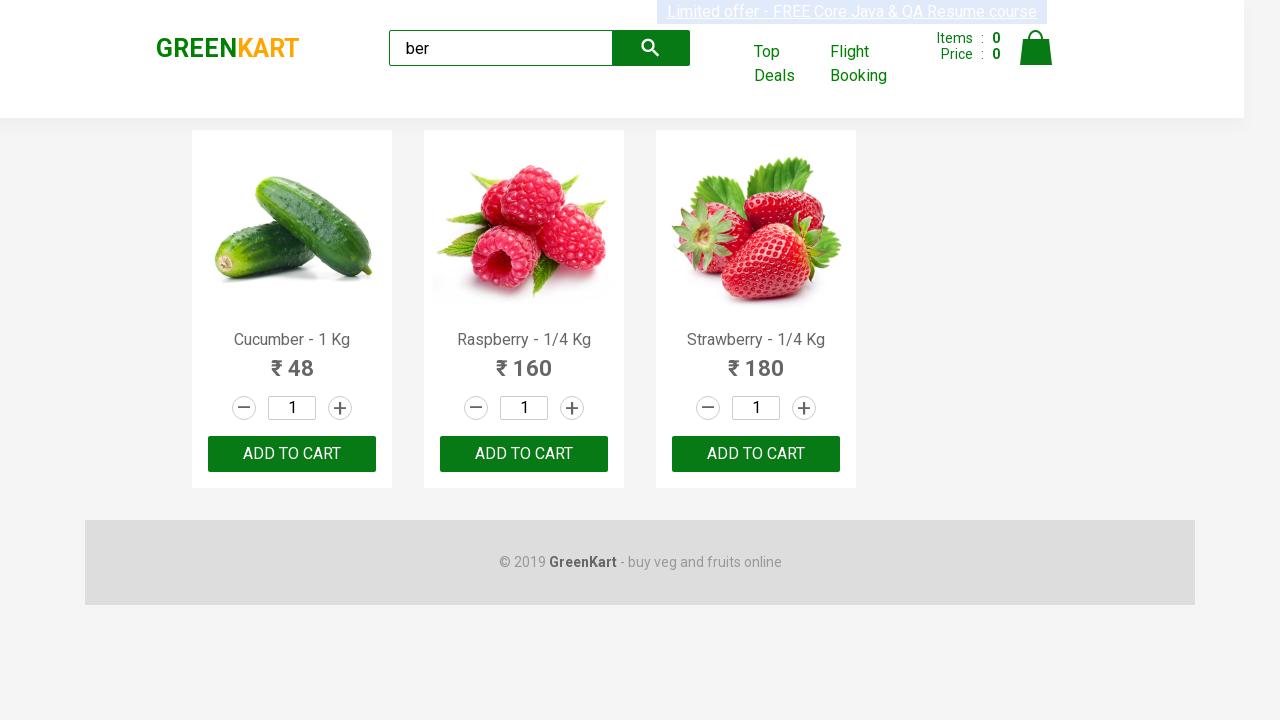

Located 3 'ADD TO CART' buttons
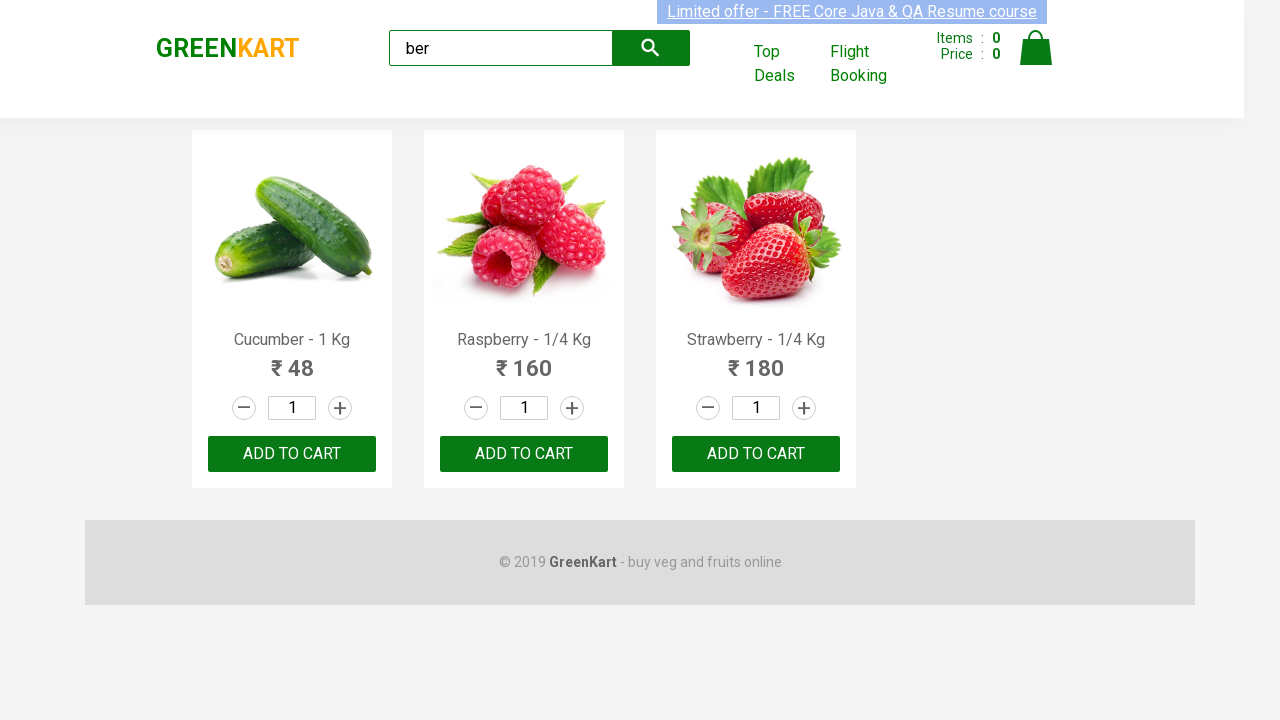

Clicked 'ADD TO CART' button to add product to cart at (292, 454) on xpath=//div[@class='product-action']/button >> nth=0
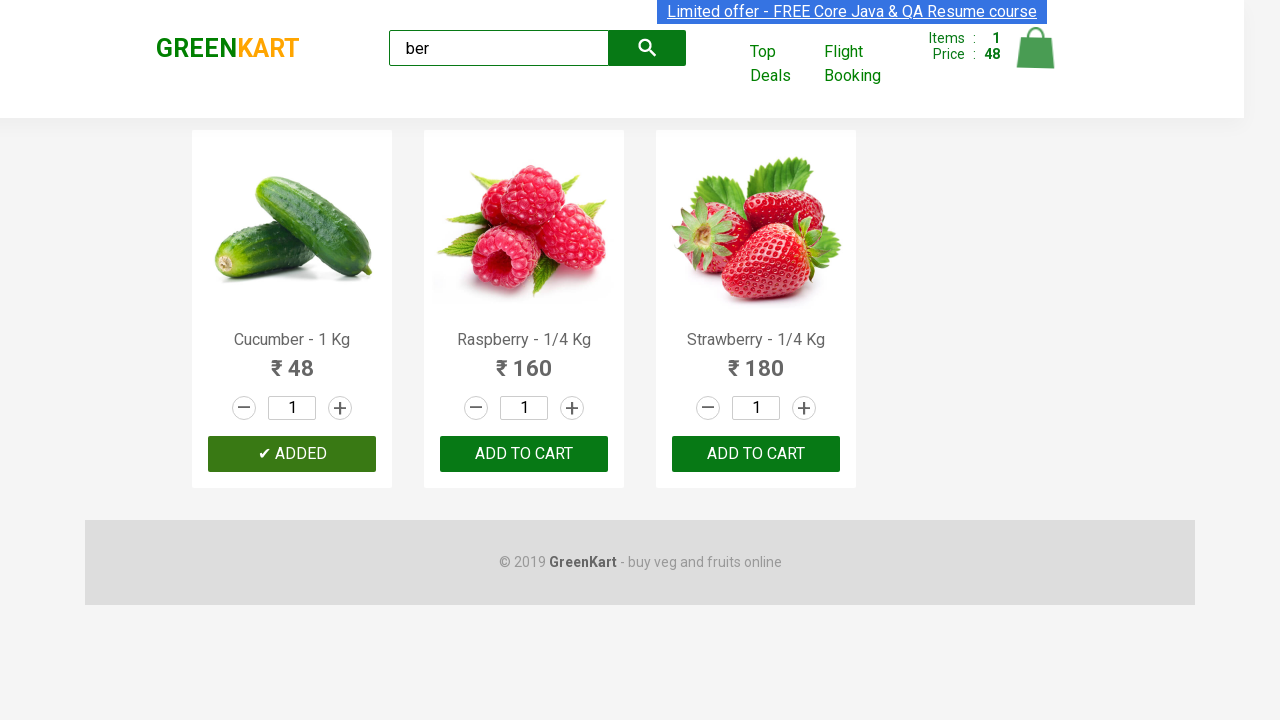

Clicked 'ADD TO CART' button to add product to cart at (524, 454) on xpath=//div[@class='product-action']/button >> nth=1
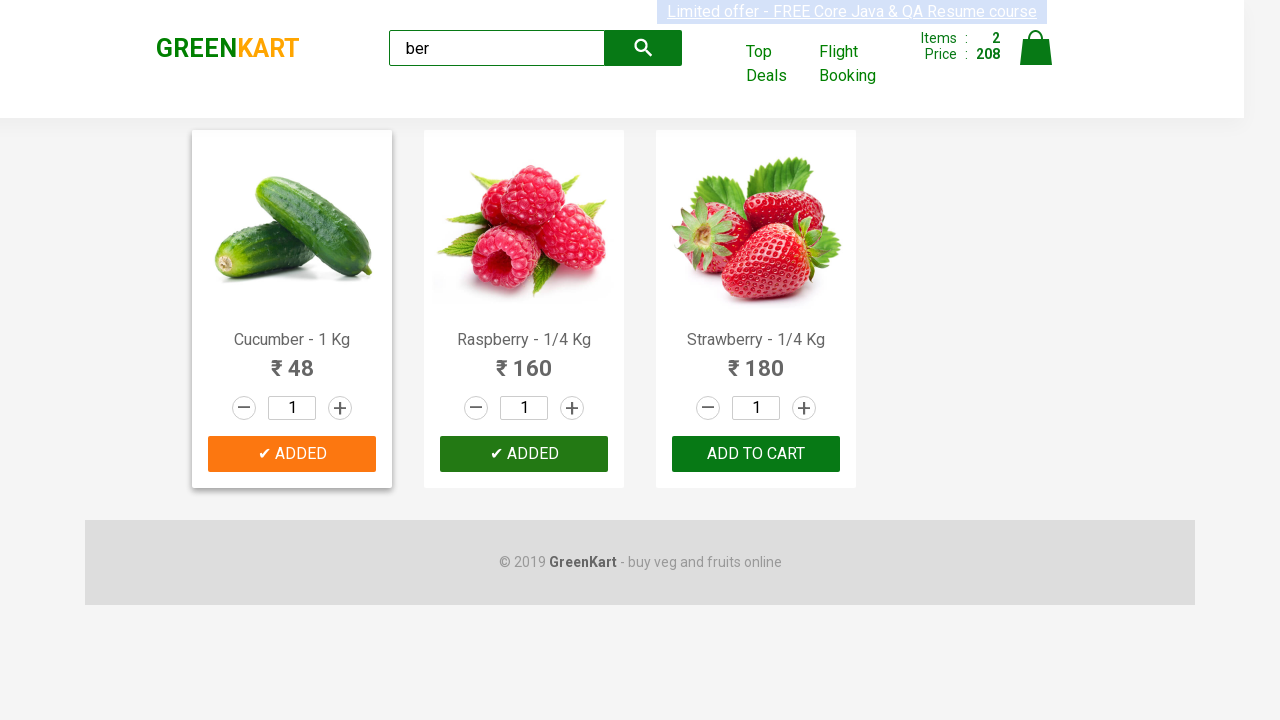

Clicked 'ADD TO CART' button to add product to cart at (756, 454) on xpath=//div[@class='product-action']/button >> nth=2
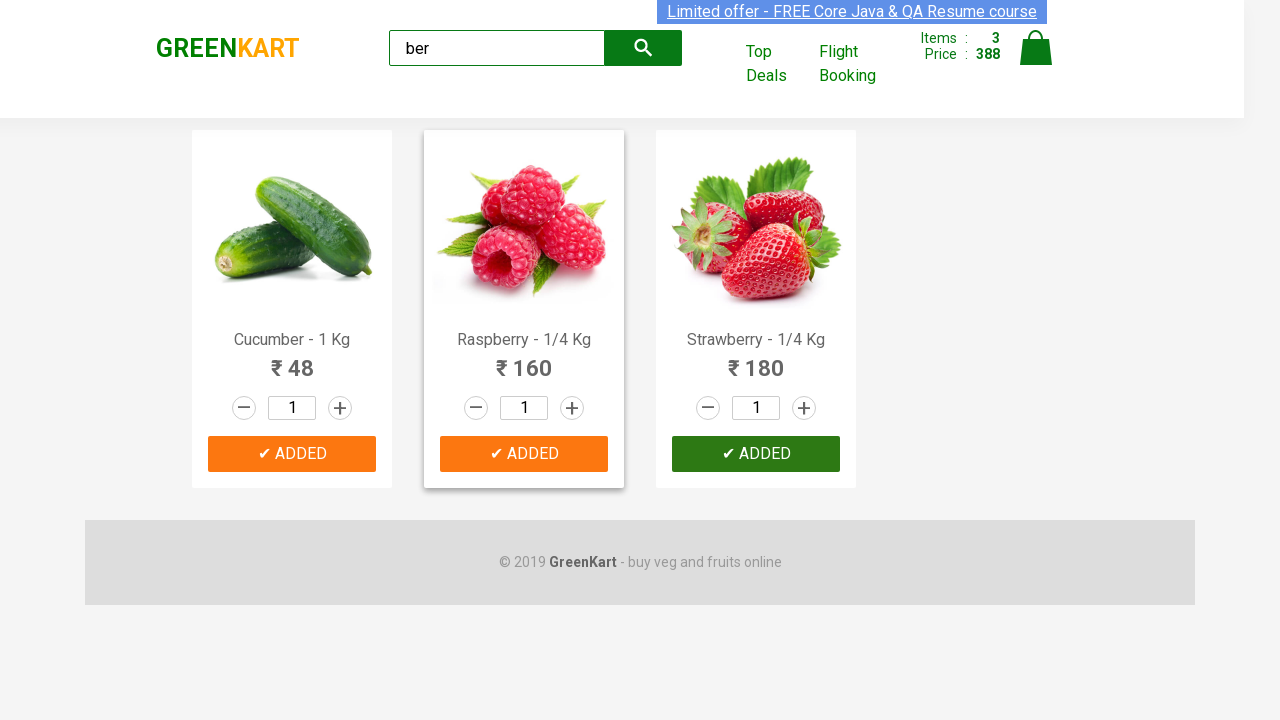

Clicked on cart icon to view shopping cart at (1036, 48) on img[alt='Cart']
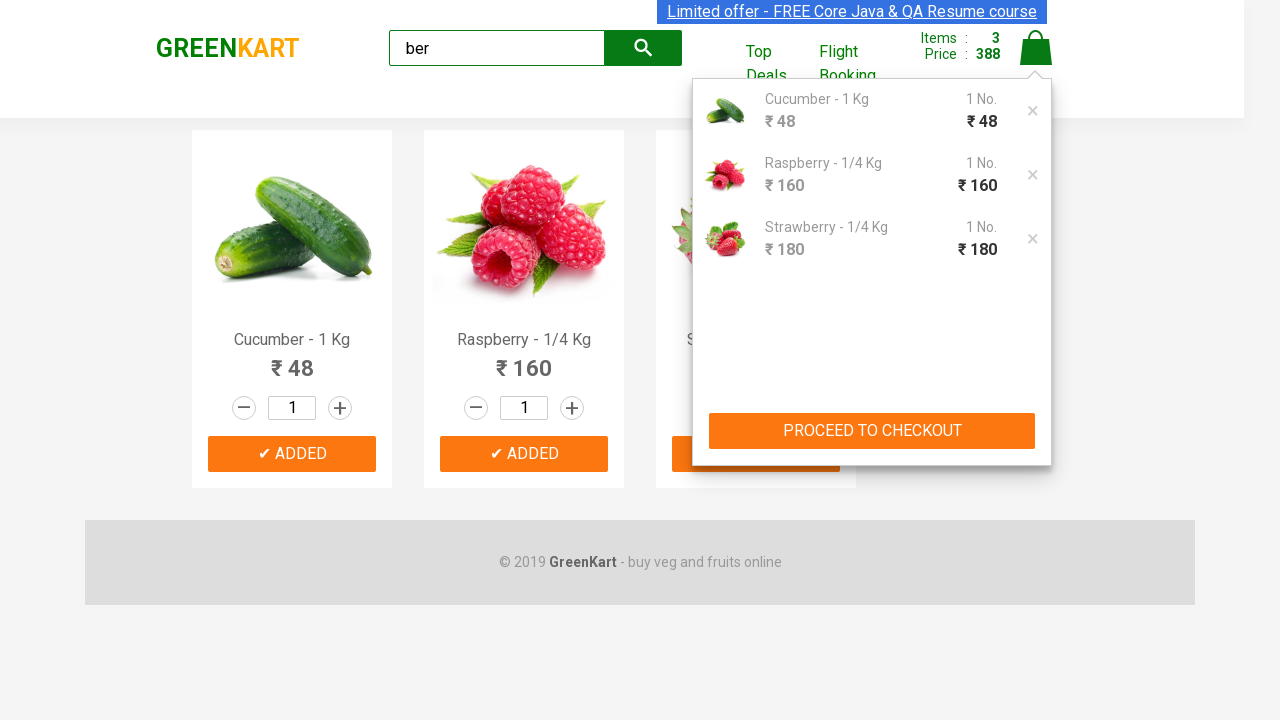

Clicked 'PROCEED TO CHECKOUT' button at (872, 431) on xpath=//button[text()='PROCEED TO CHECKOUT']
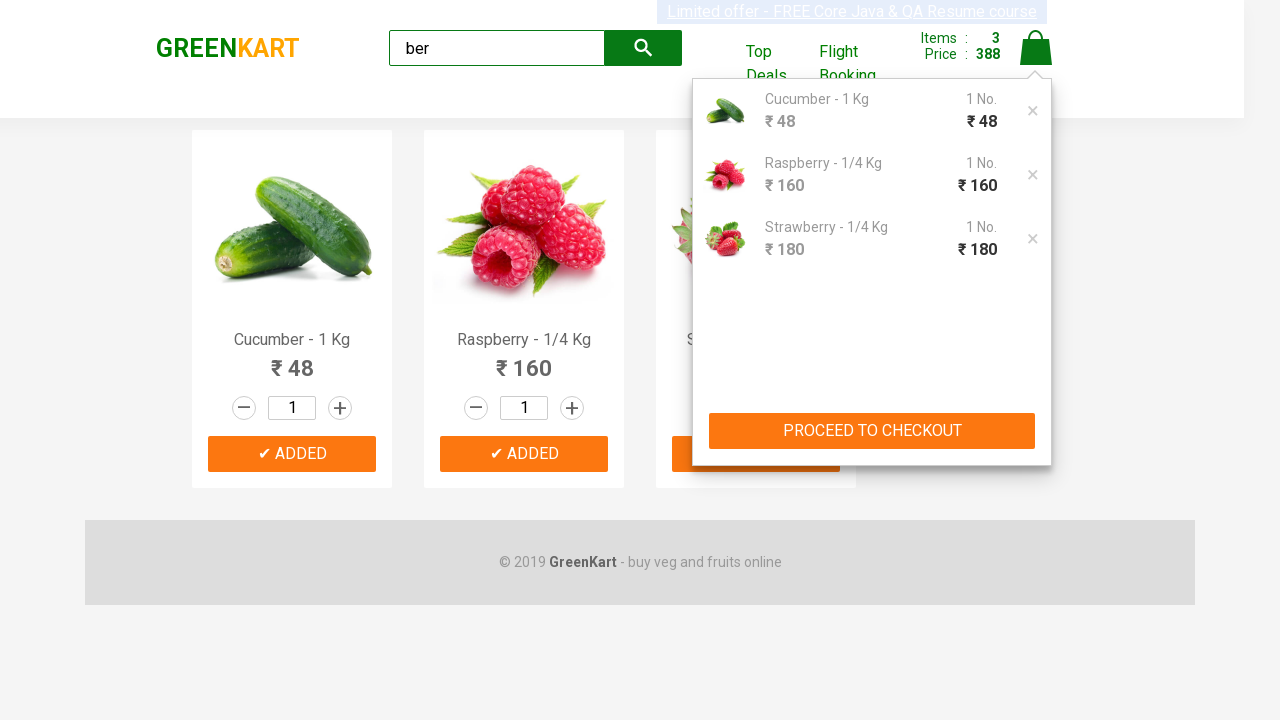

Entered promo code 'rahulshettyacademy' on .promoCode
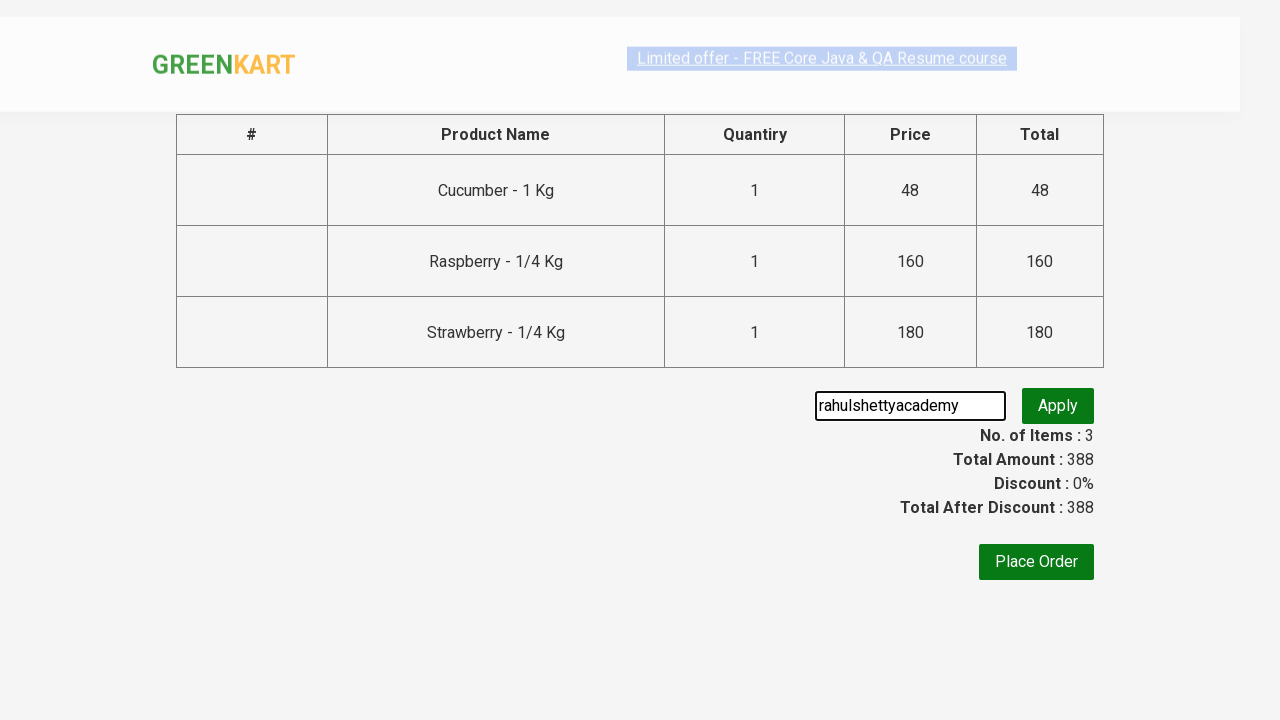

Clicked button to apply promo code at (1058, 406) on .promobtn
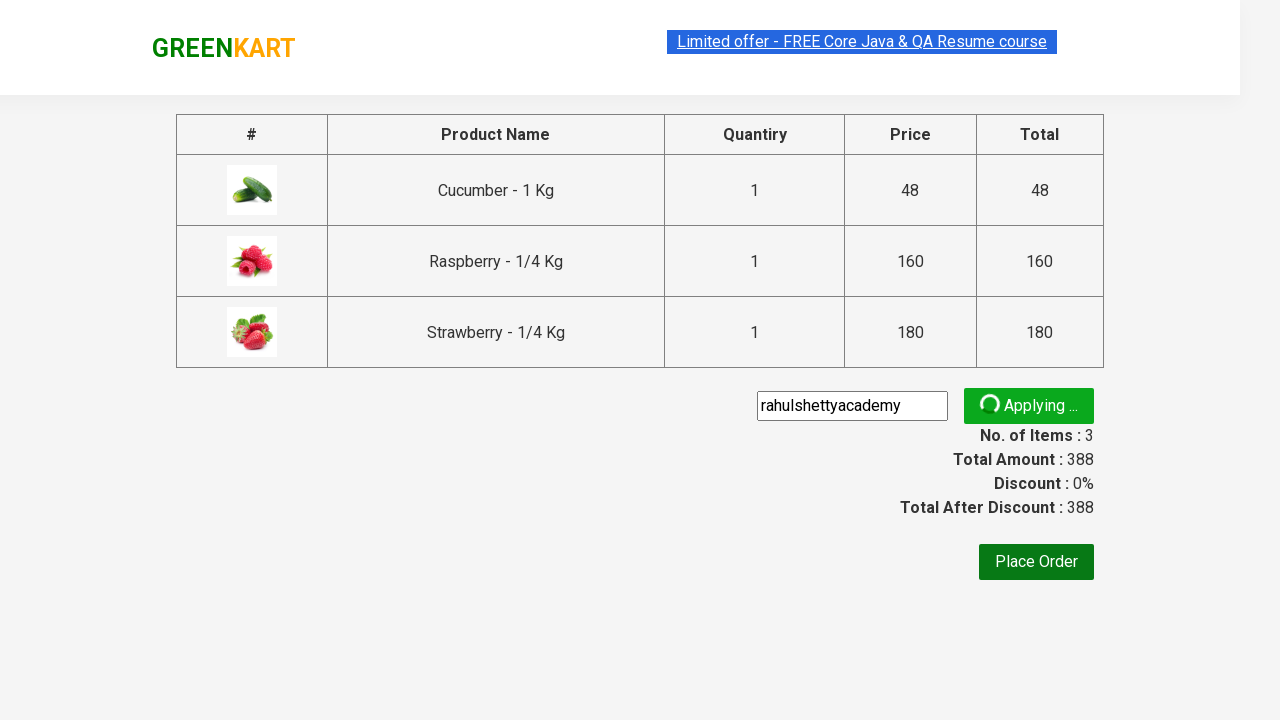

Waited for promo confirmation message to appear
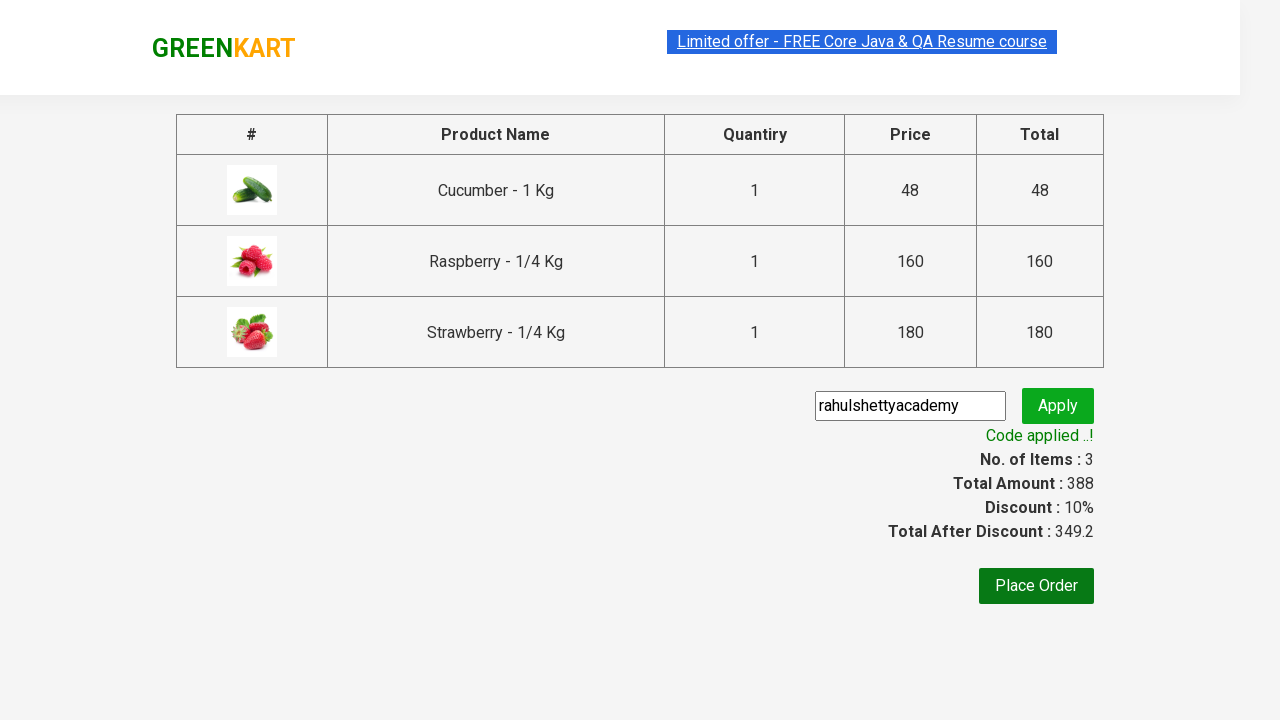

Retrieved promo confirmation message: 'Code applied ..!'
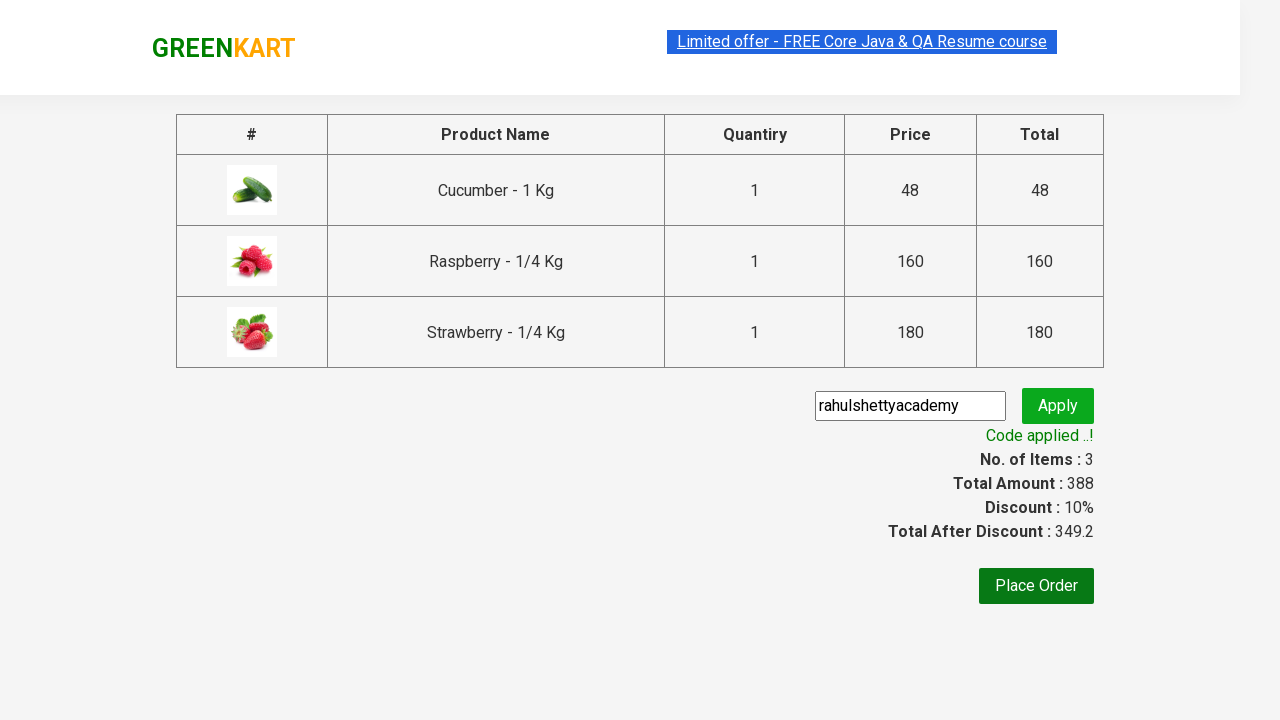

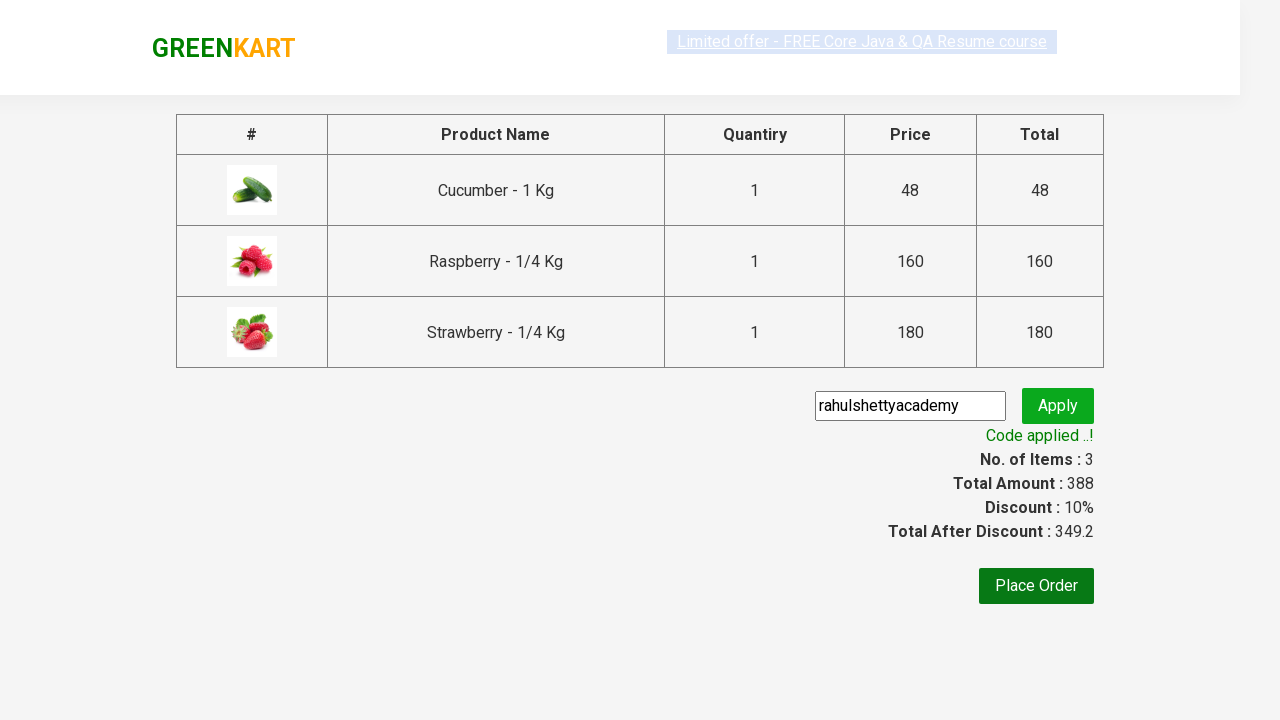